Tests the autocomplete functionality by typing a partial country name and using keyboard navigation to select from dropdown suggestions

Starting URL: https://rahulshettyacademy.com/AutomationPractice/

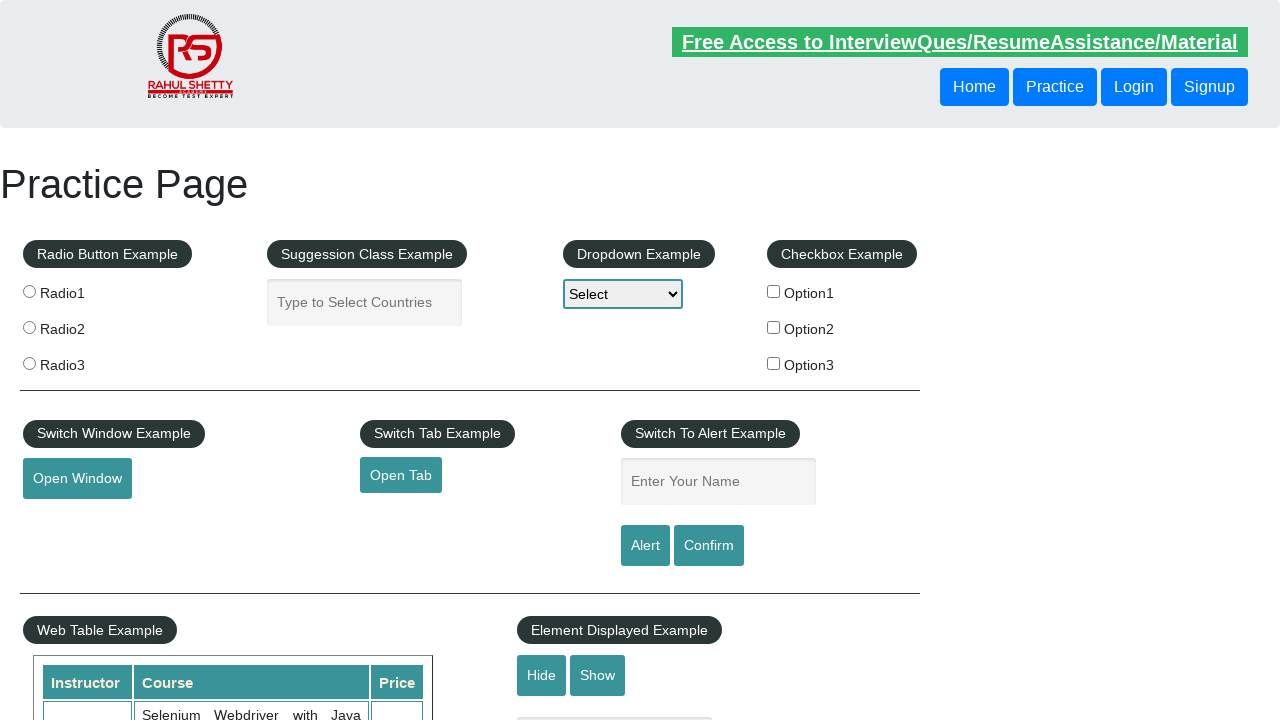

Filled autocomplete field with partial country name 'ind' on #autocomplete
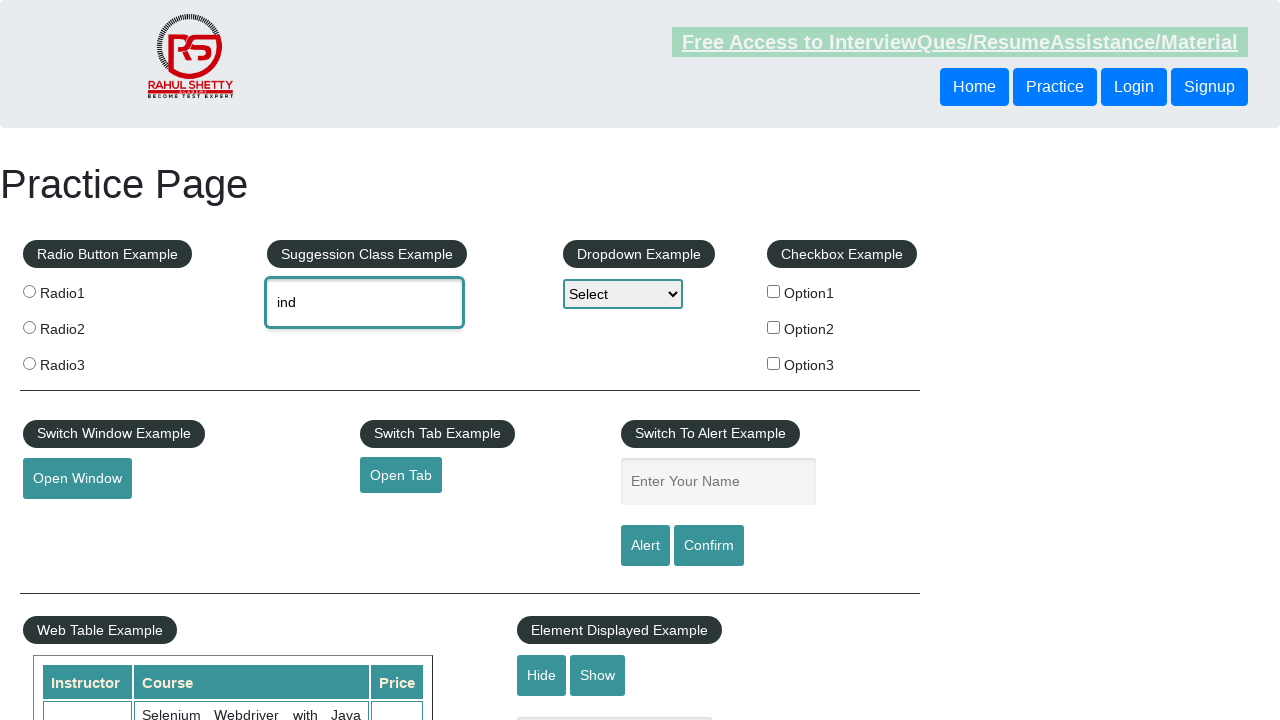

Waited 2 seconds for autocomplete suggestions to load
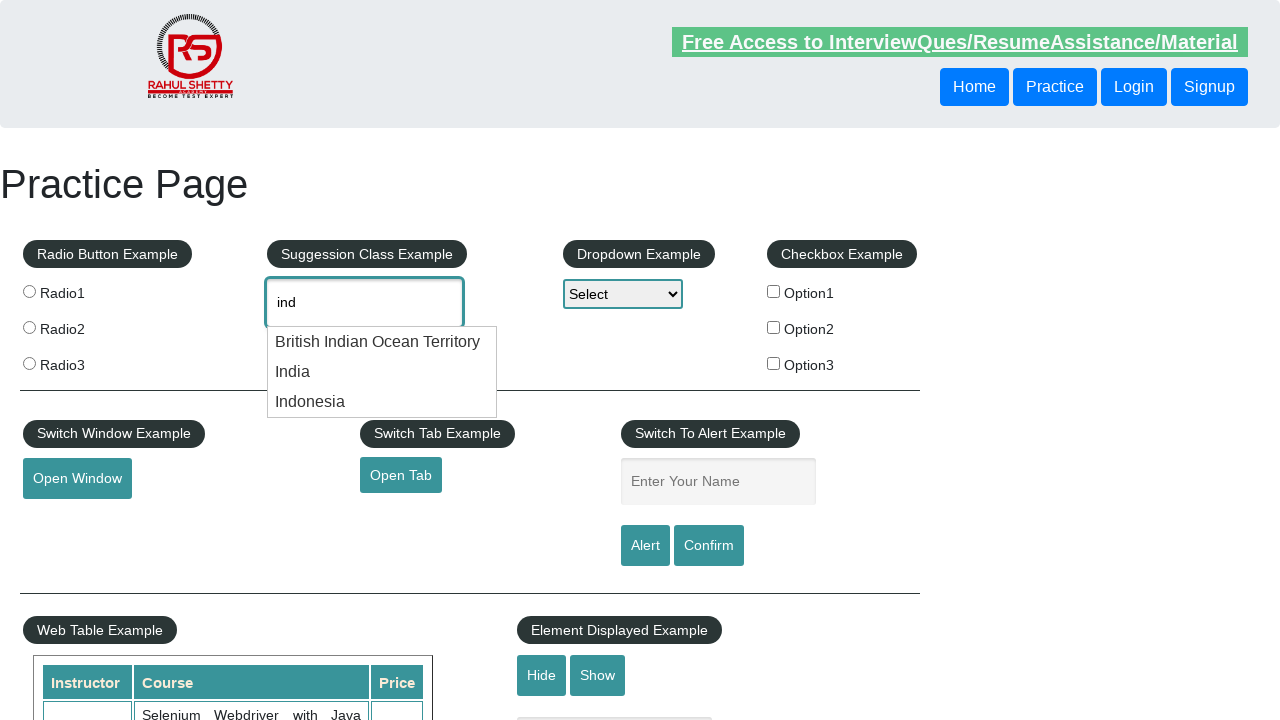

Pressed ArrowDown key once to navigate to first suggestion on #autocomplete
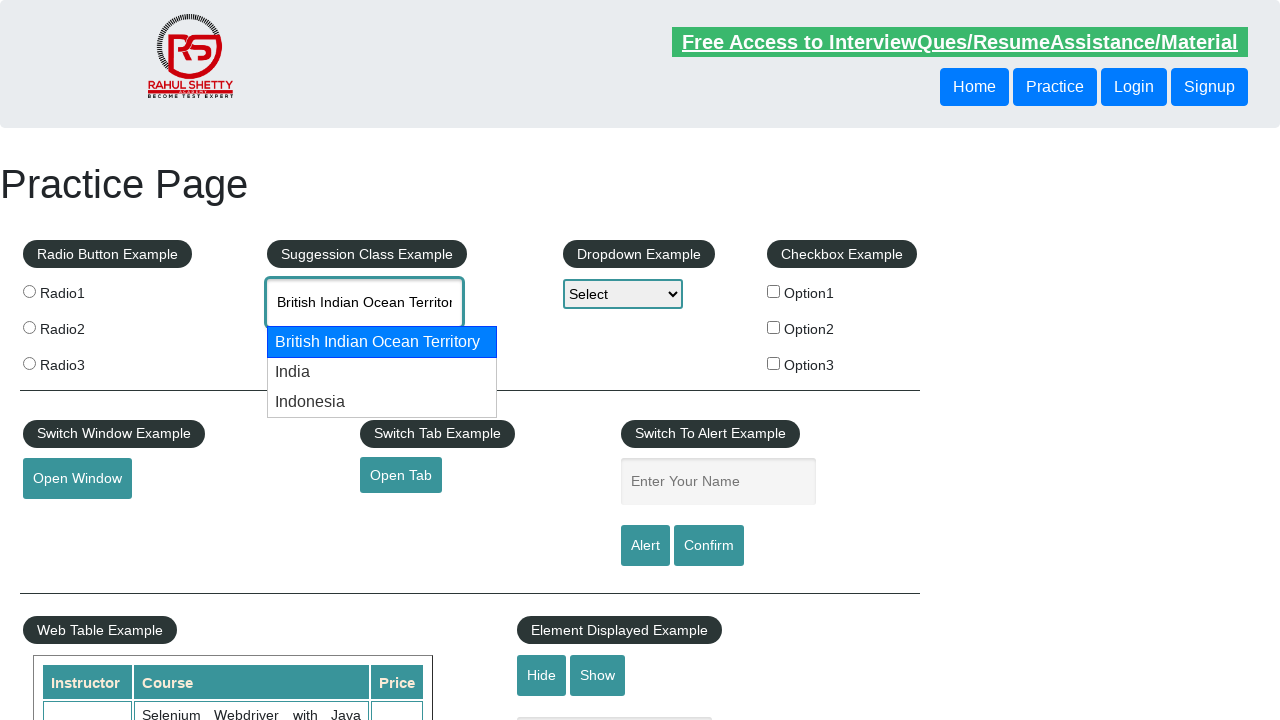

Pressed ArrowDown key second time to navigate to second suggestion on #autocomplete
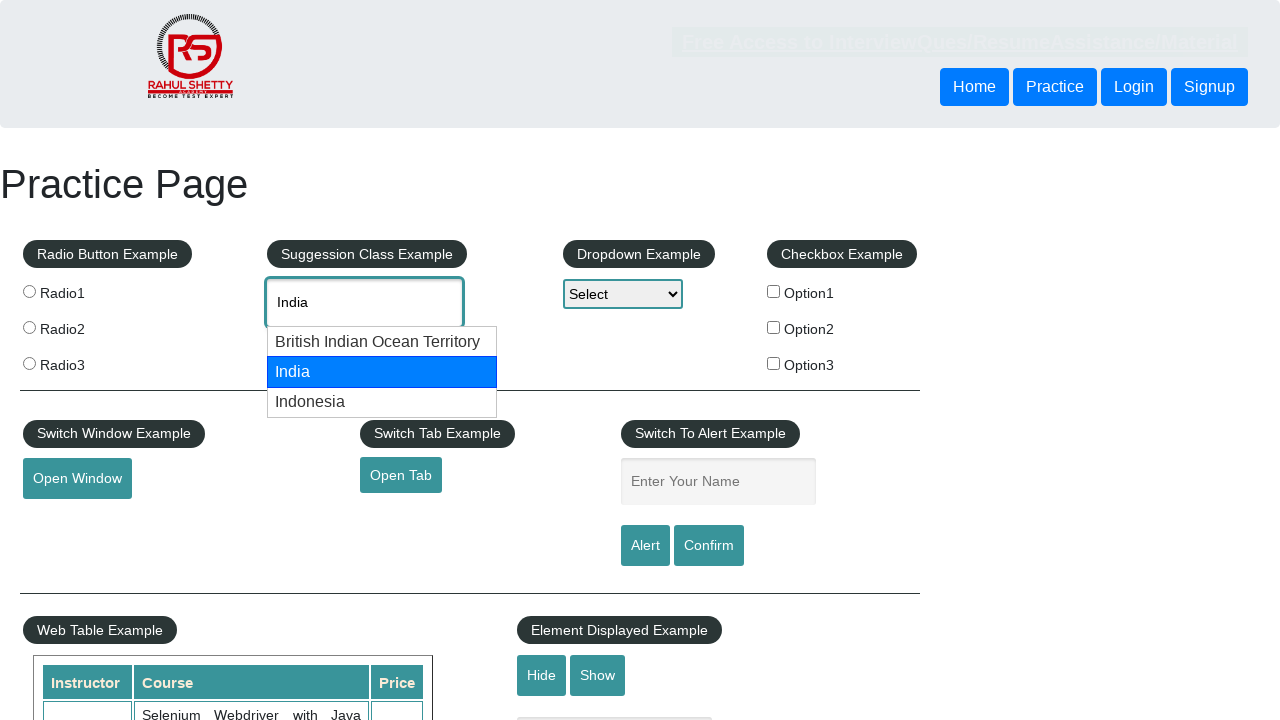

Retrieved selected autocomplete value: 'None'
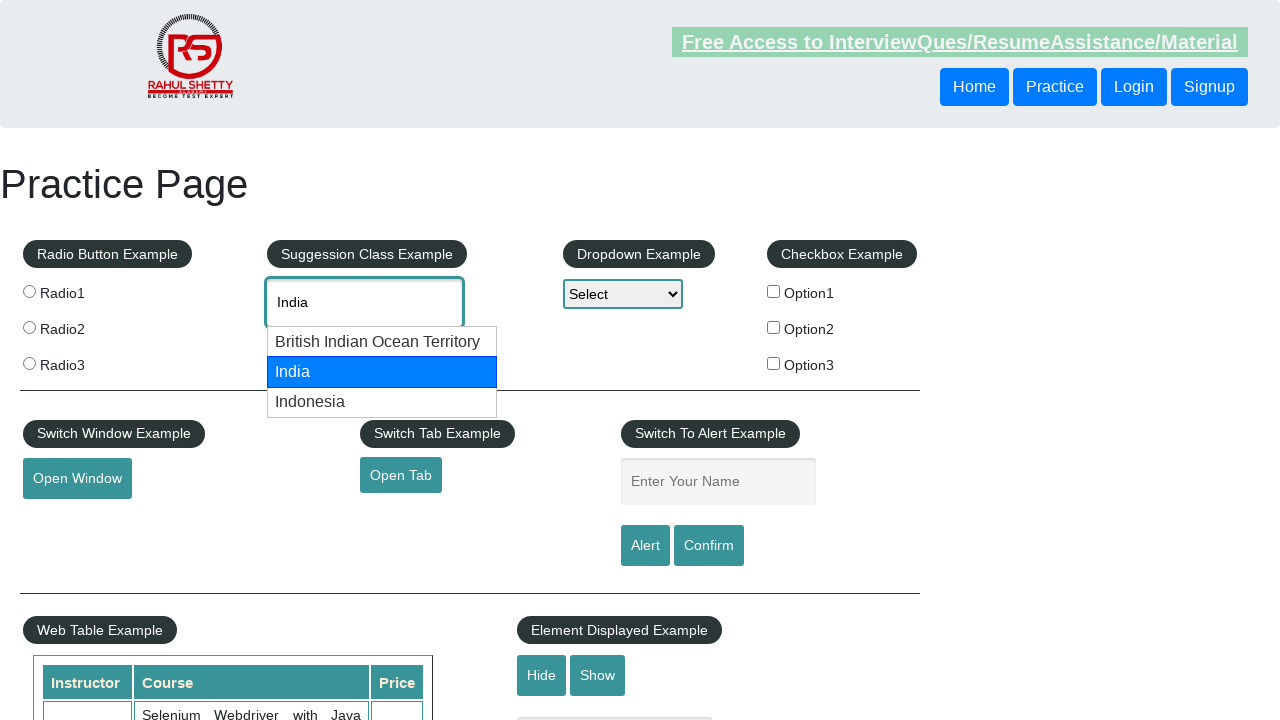

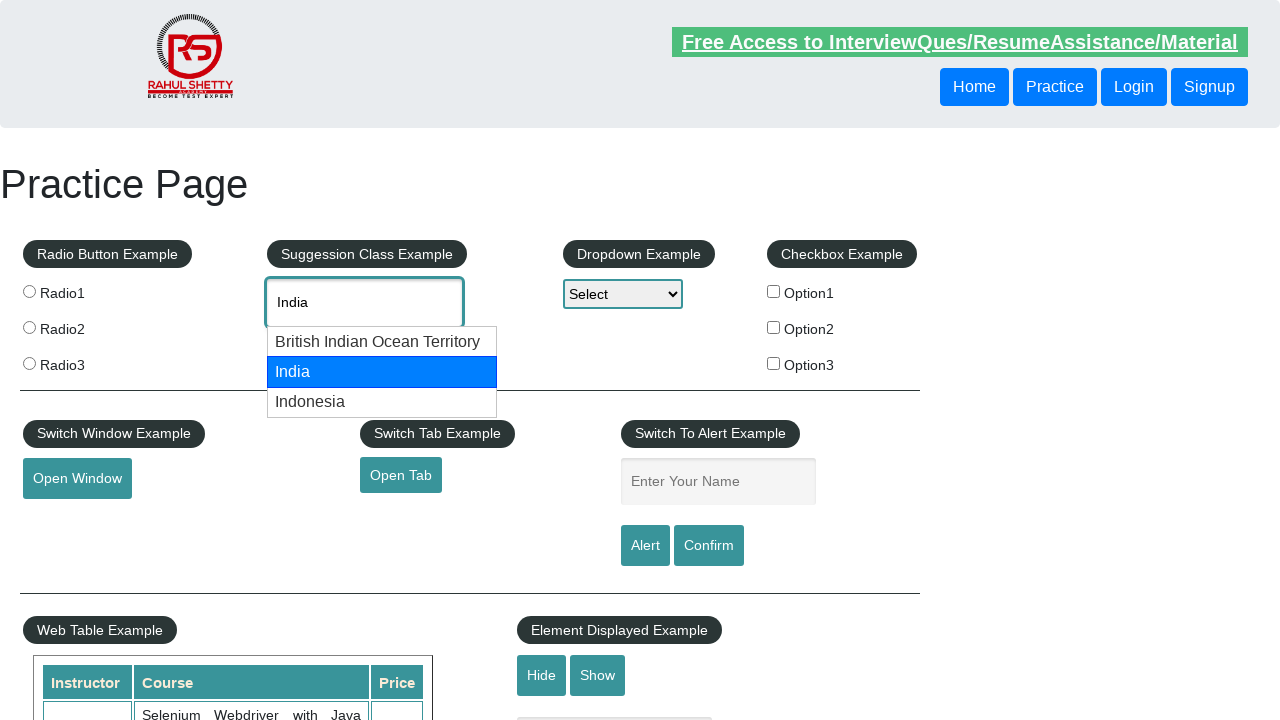